Fills a textarea on a Stepik lesson page with an answer and clicks the submit button to send the solution

Starting URL: https://stepik.org/lesson/25969/step/12

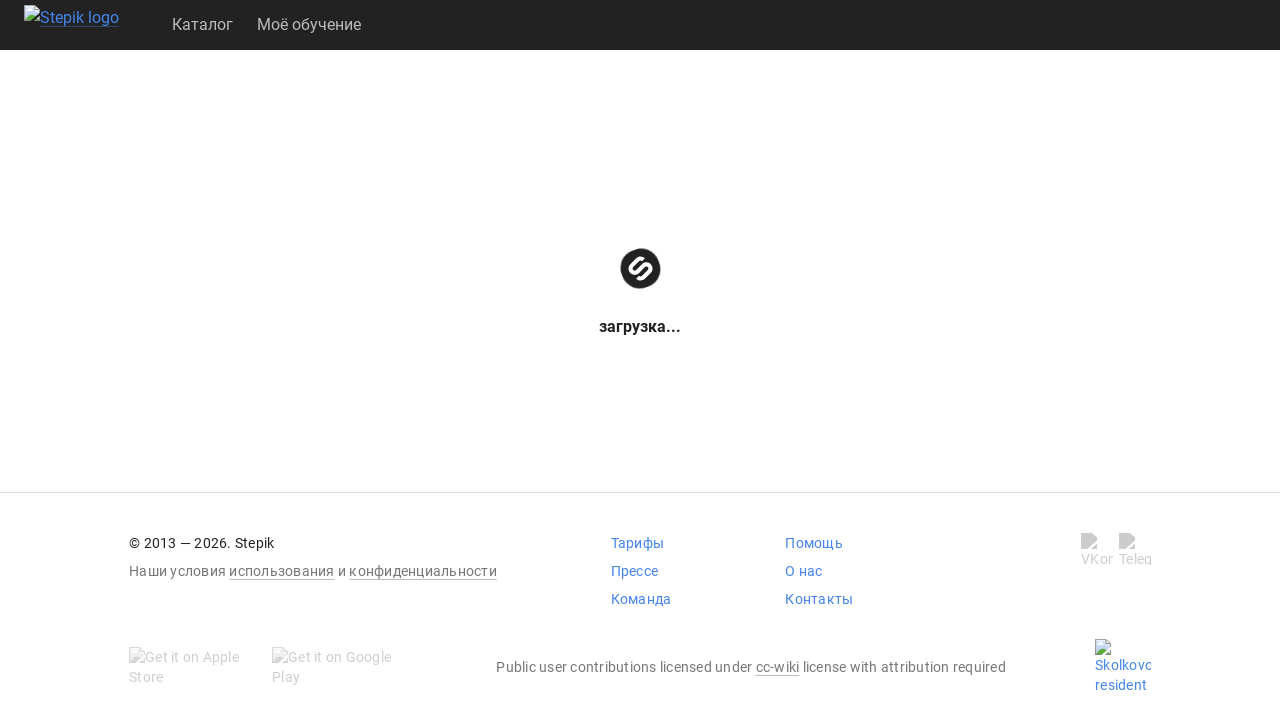

Filled textarea with answer 'get()' on .textarea
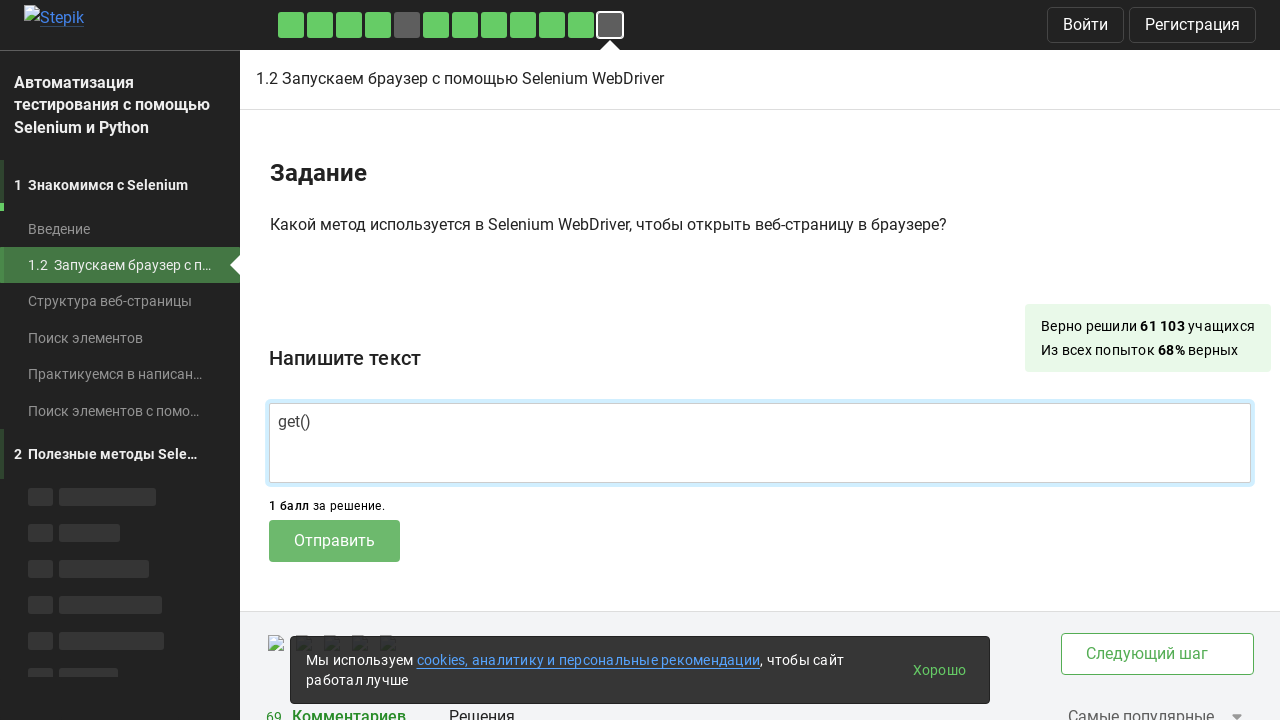

Clicked submit button to send the solution at (334, 541) on .submit-submission
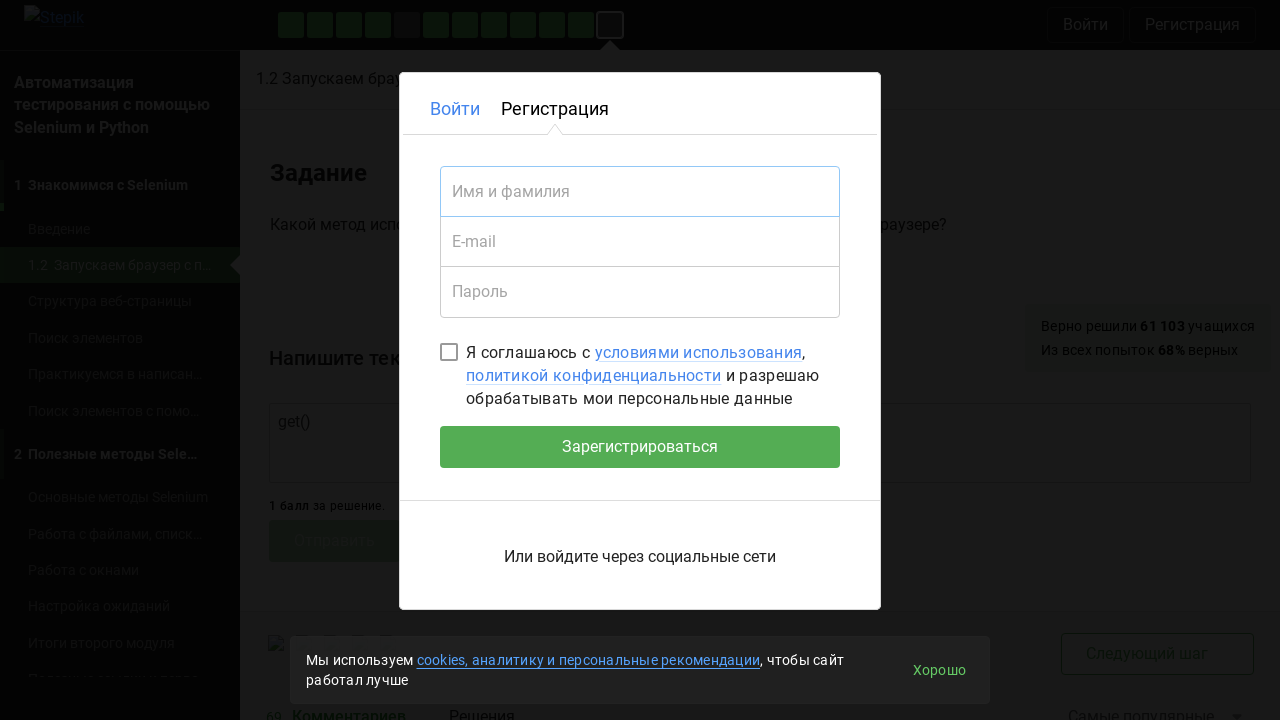

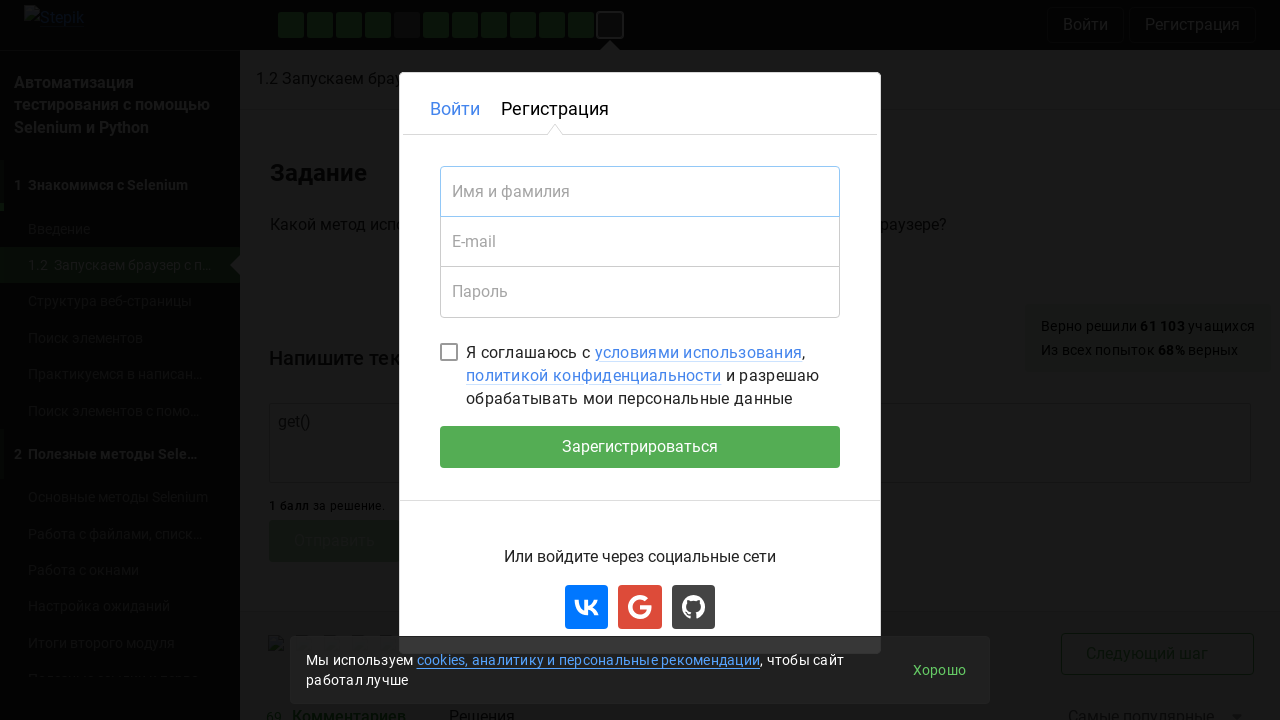